Tests that the Falabella homepage loads completely by waiting for the document ready state

Starting URL: https://www.falabella.com/falabella-cl

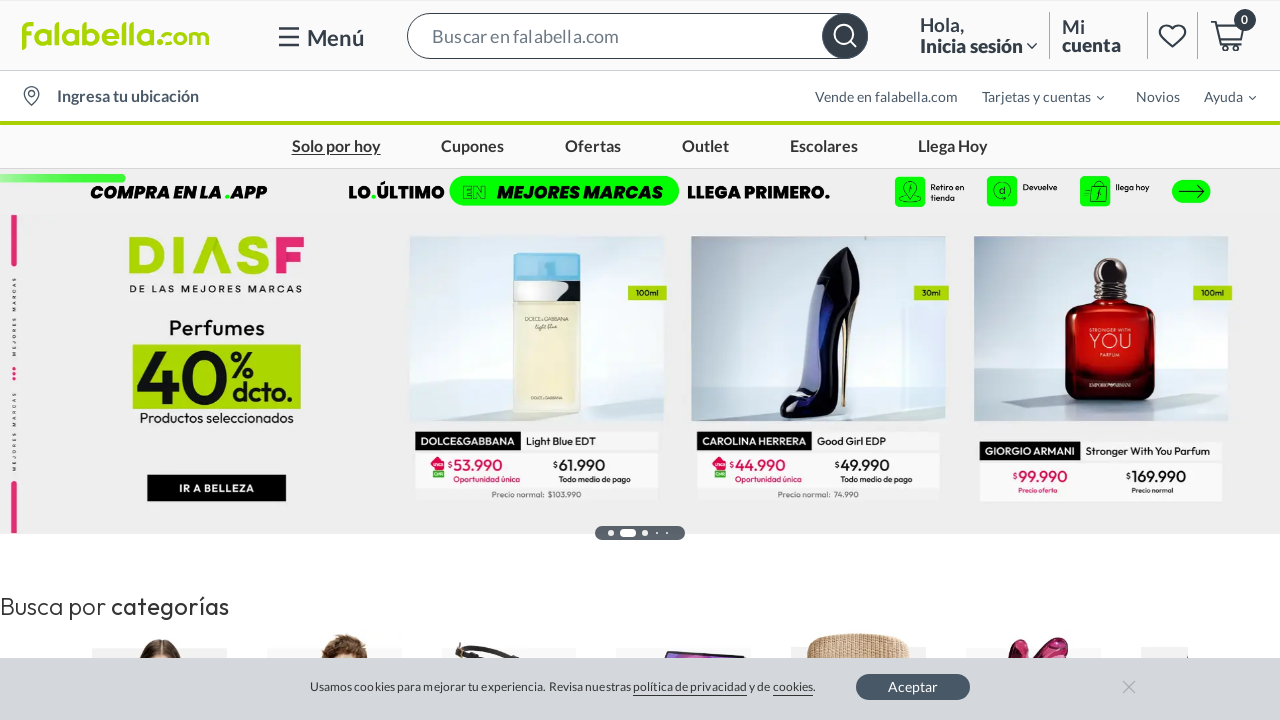

Waited for Falabella homepage to fully load (document ready state)
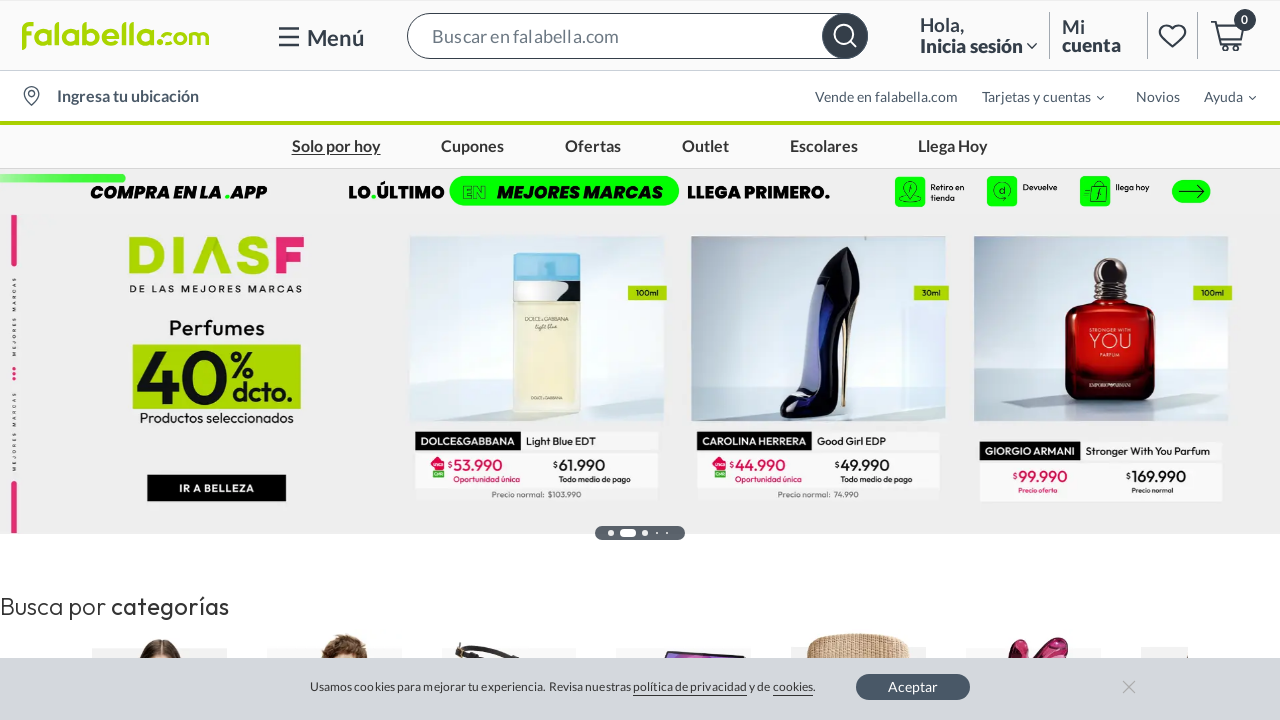

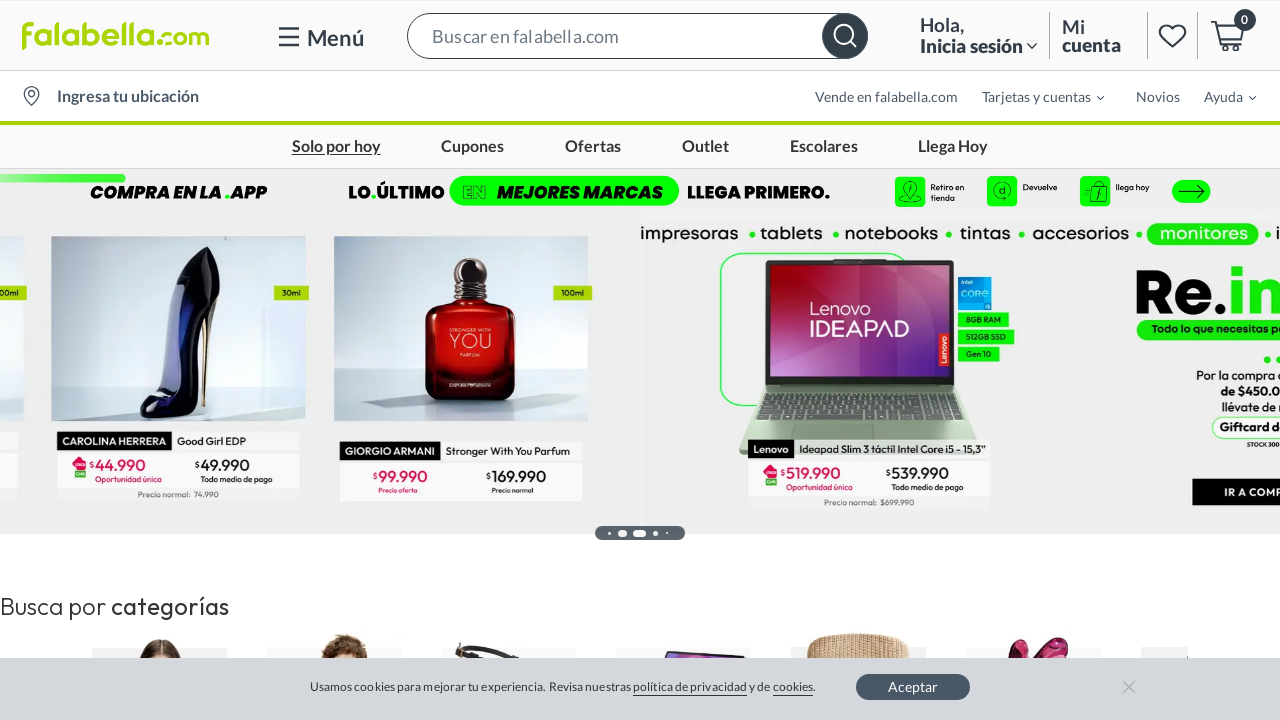